Double-clicks a button to trigger an action and verifies the resulting text change

Starting URL: https://automationfc.github.io/basic-form/index.html

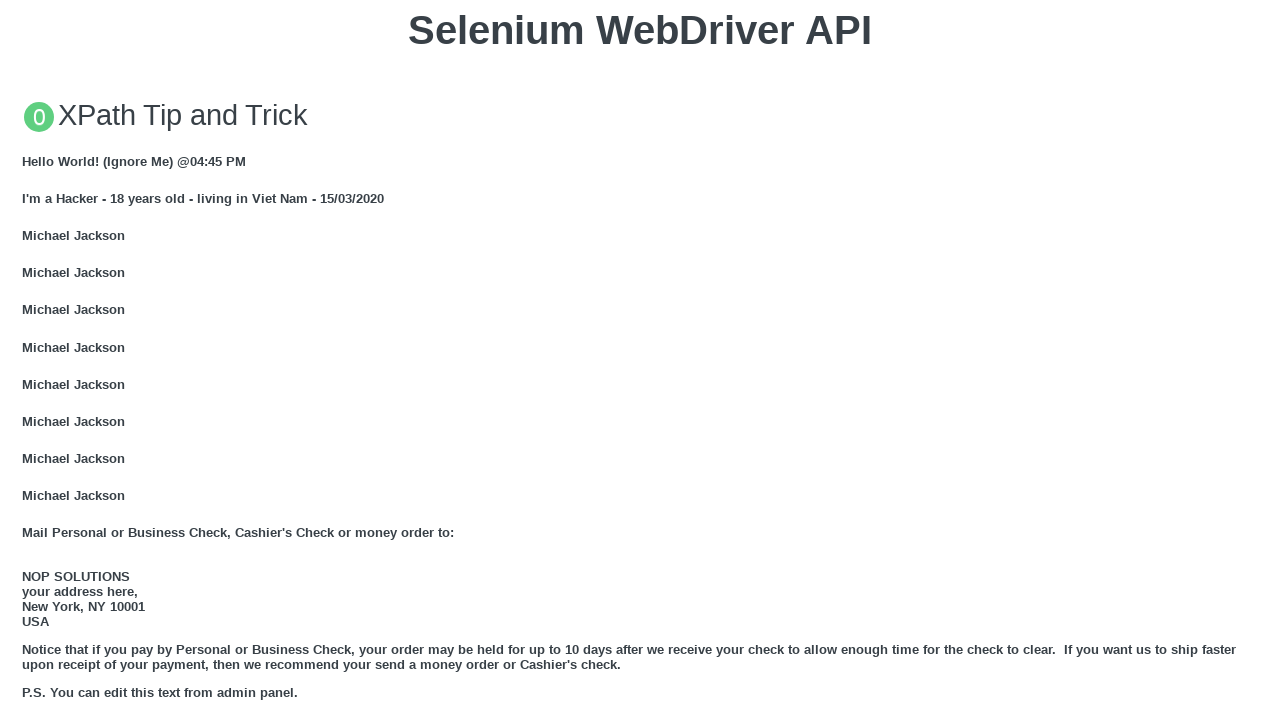

Scrolled double-click button into view
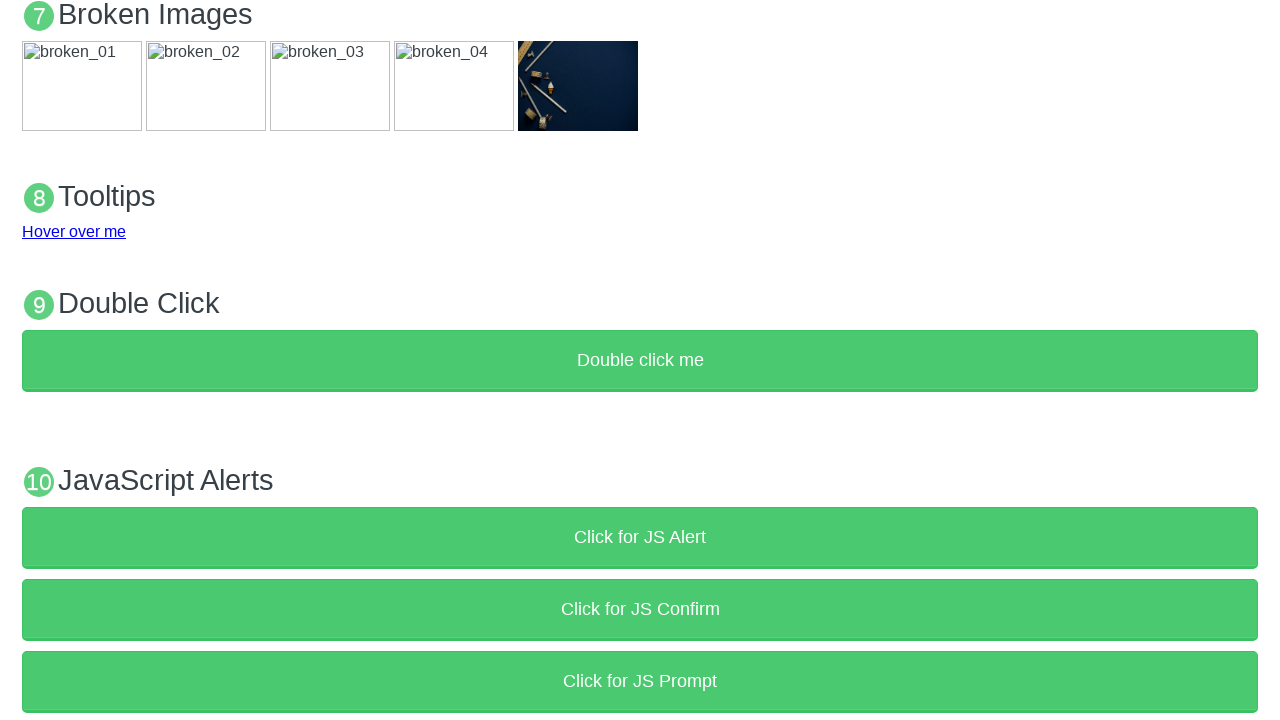

Double-clicked the 'Double click me' button at (640, 361) on xpath=//button[text()='Double click me']
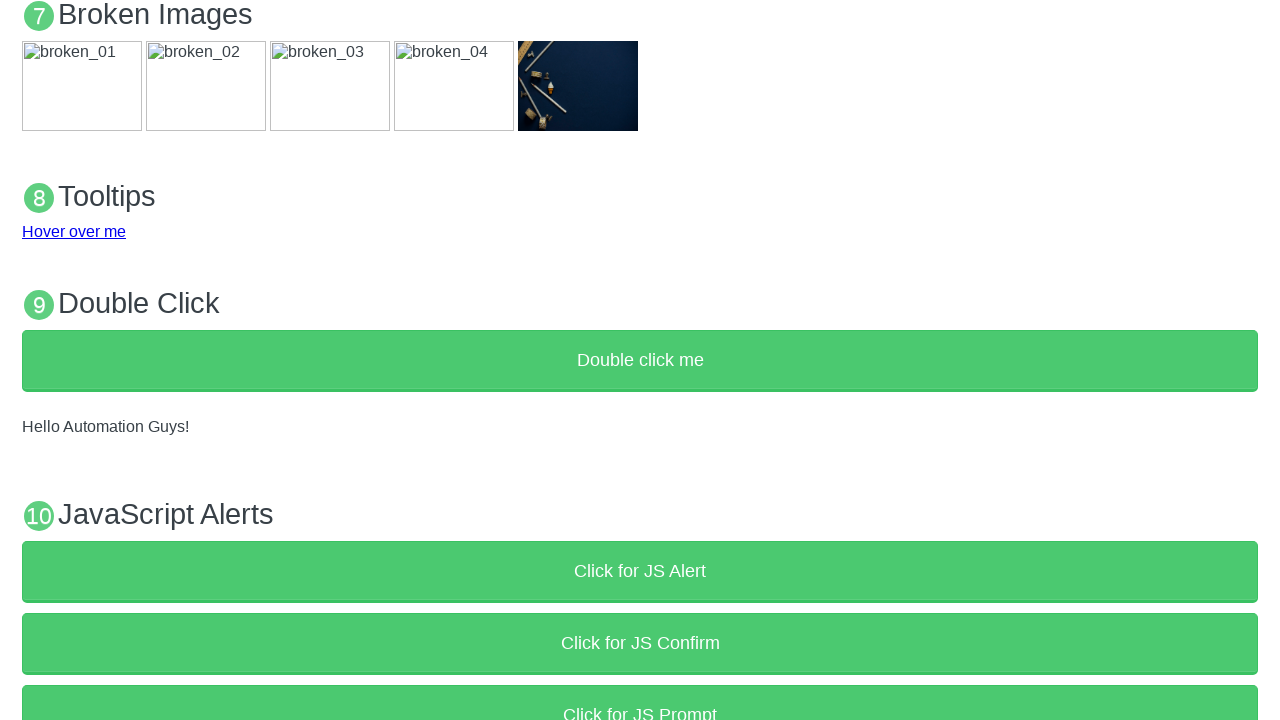

Retrieved text content from demo paragraph
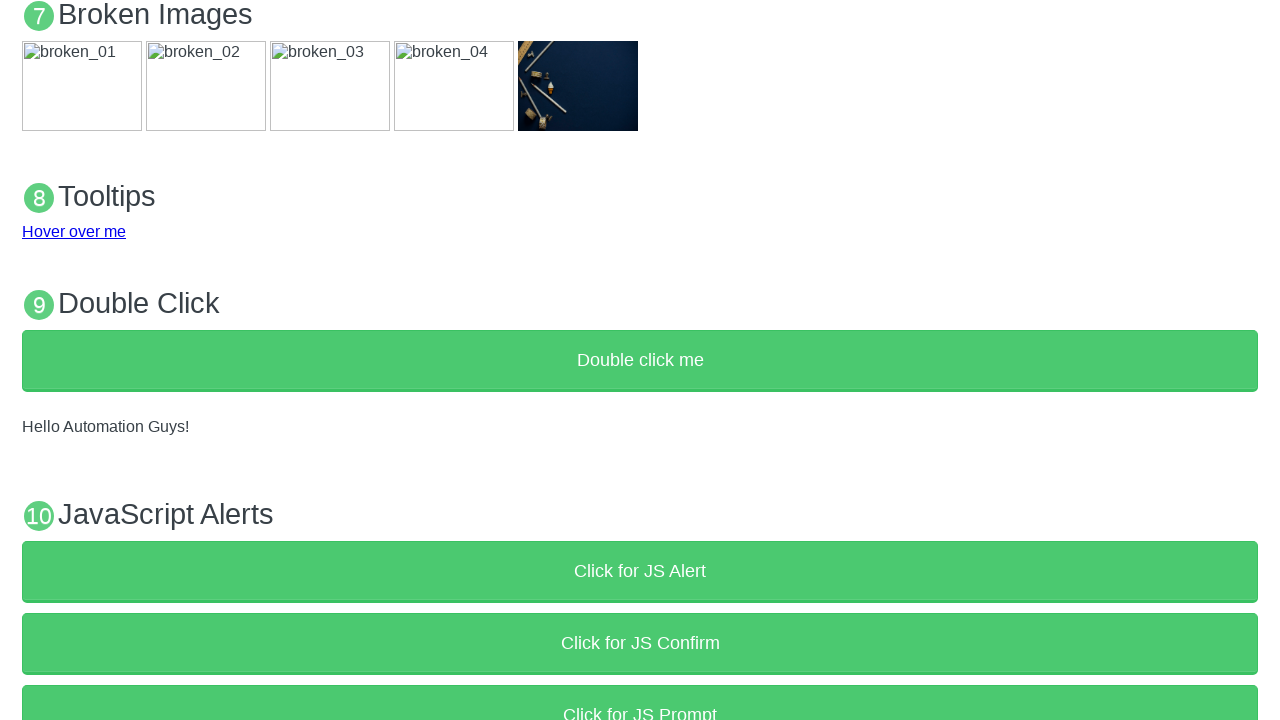

Verified that demo text changed to 'Hello Automation Guys!'
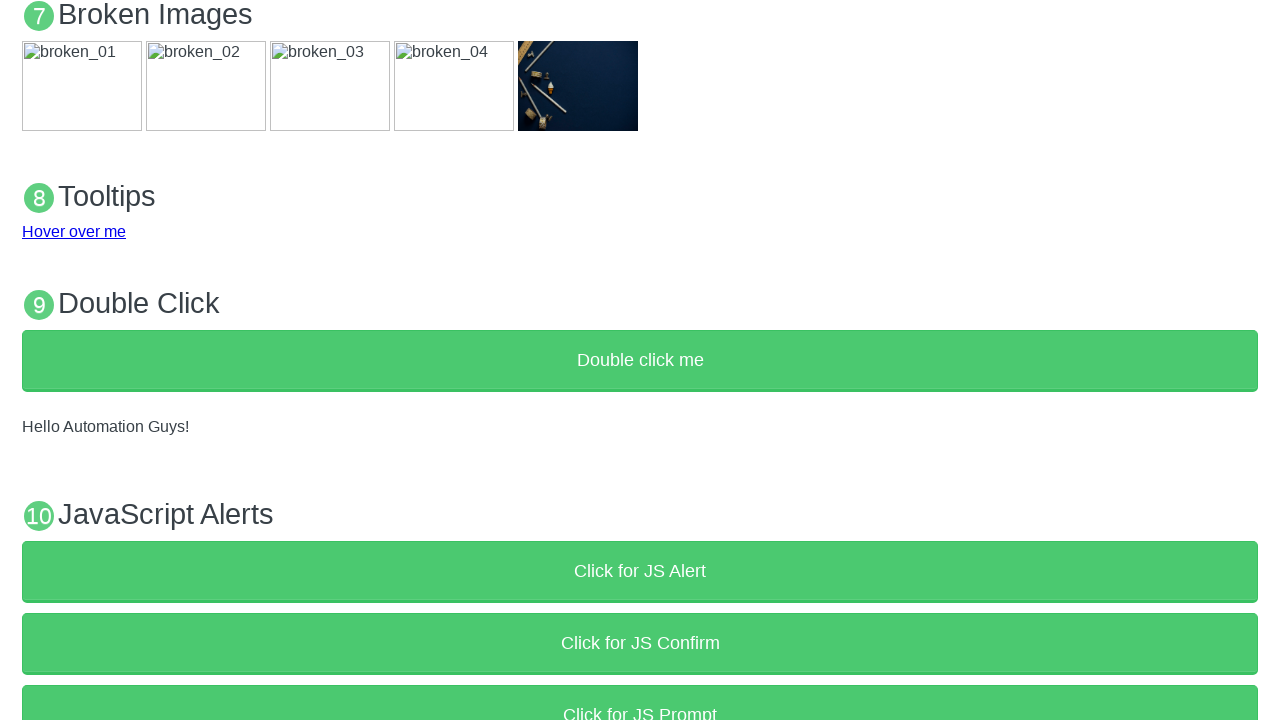

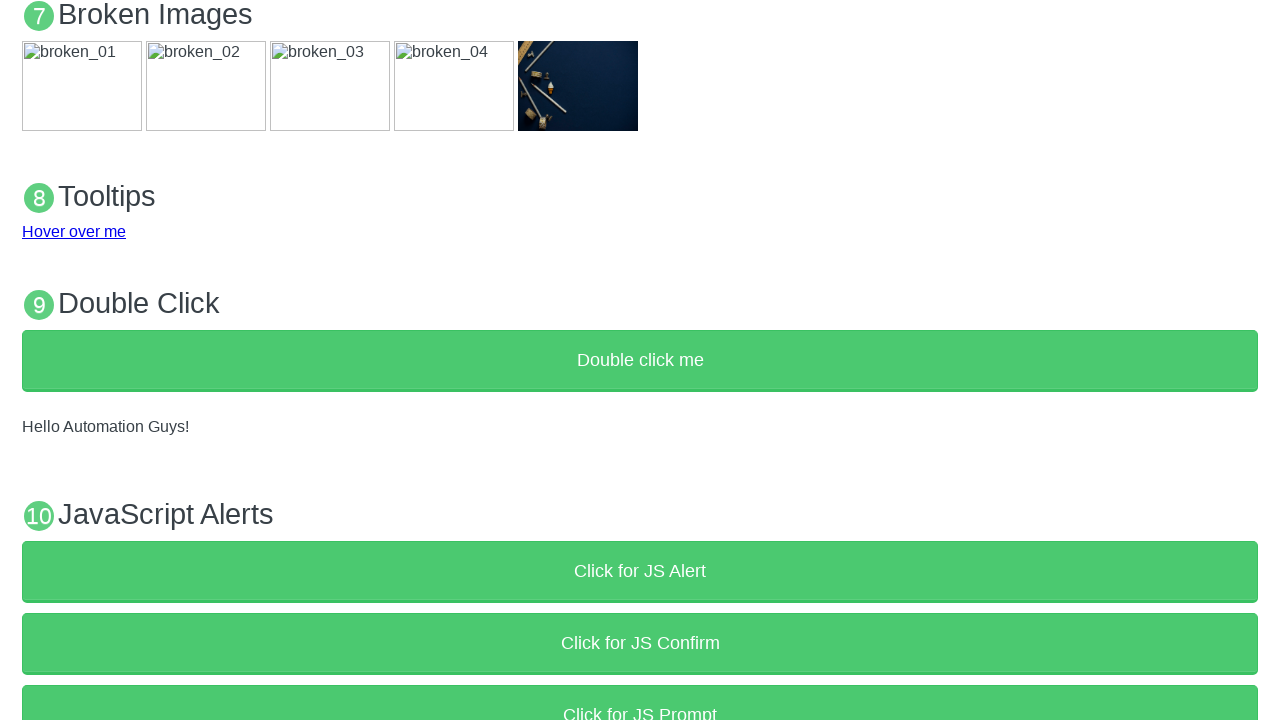